Tests JavaScript execution to manipulate a date picker field by removing its readonly attribute and setting a date value on China's railway booking website

Starting URL: https://www.12306.cn/index/

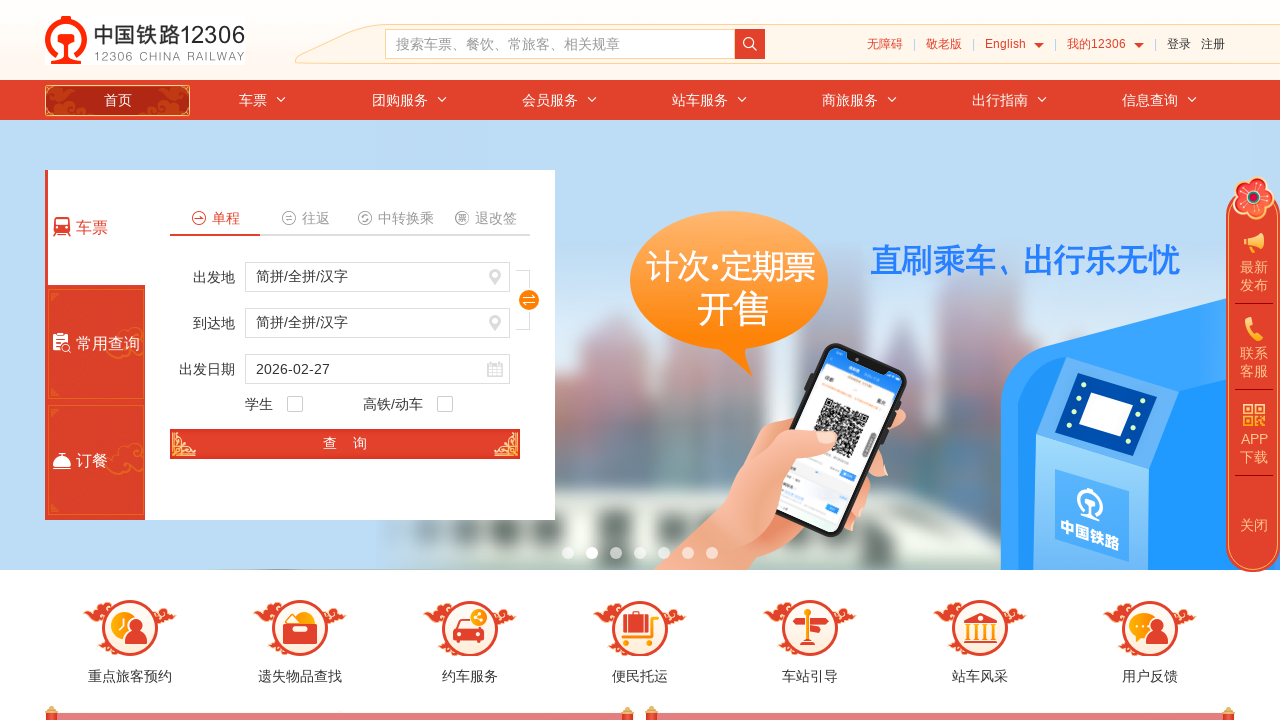

Executed JavaScript to remove readonly attribute from train_date field
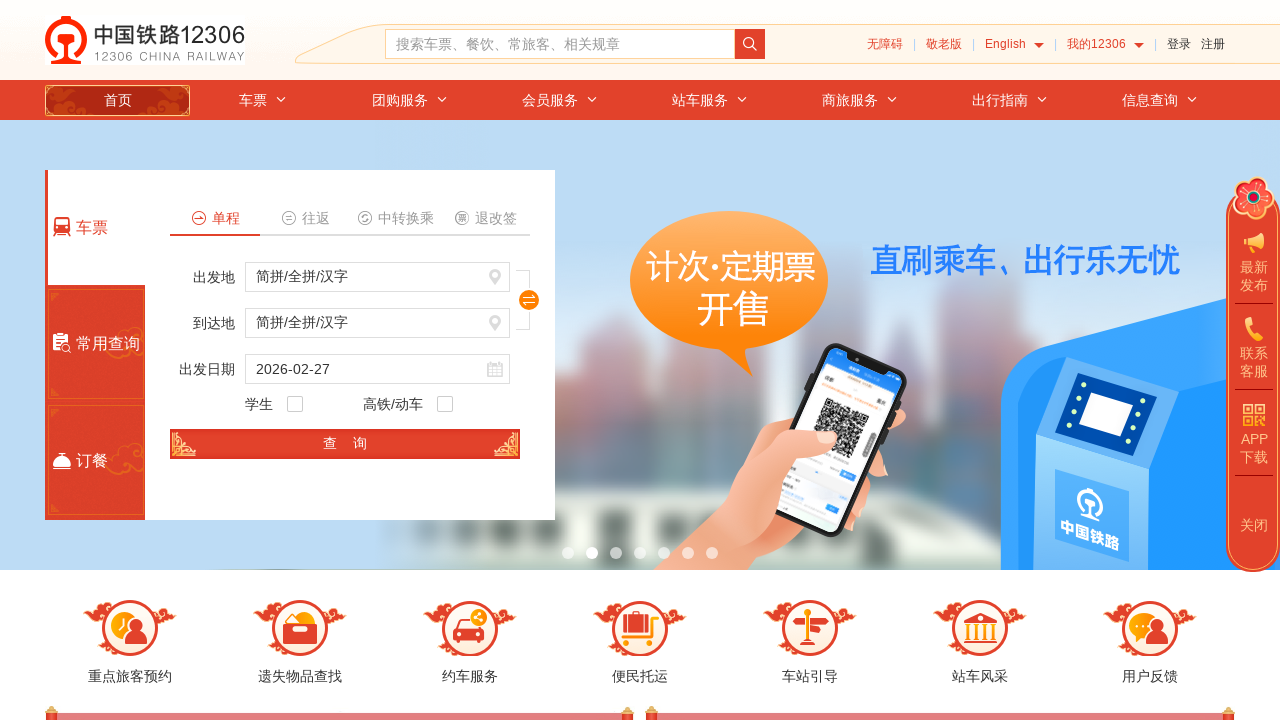

Executed JavaScript to set train_date value to '2025-06-15'
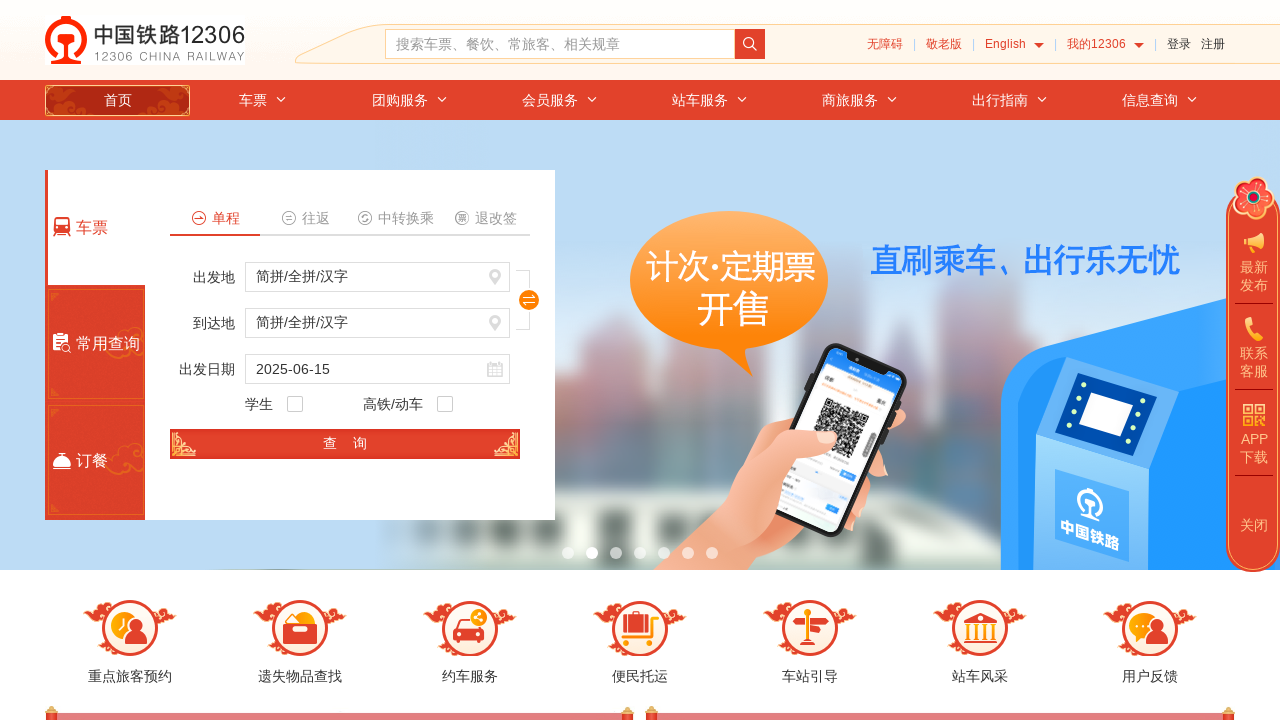

Verified train_date element is present in the DOM
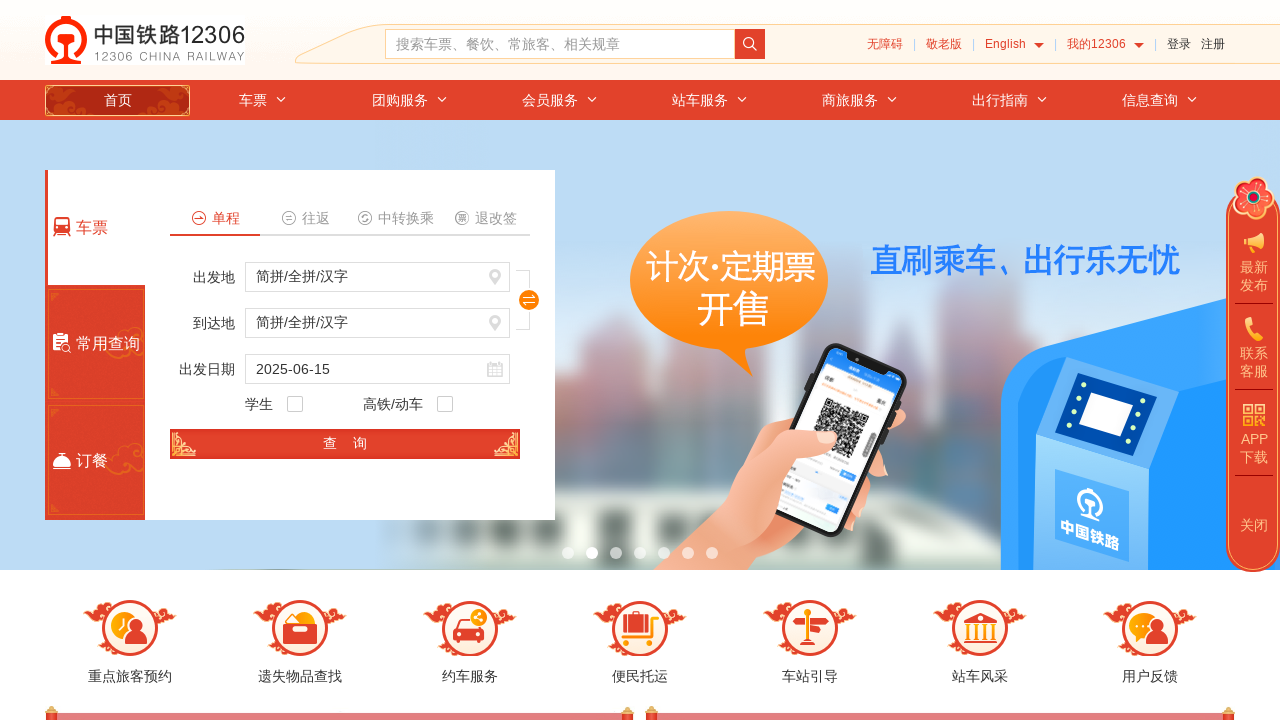

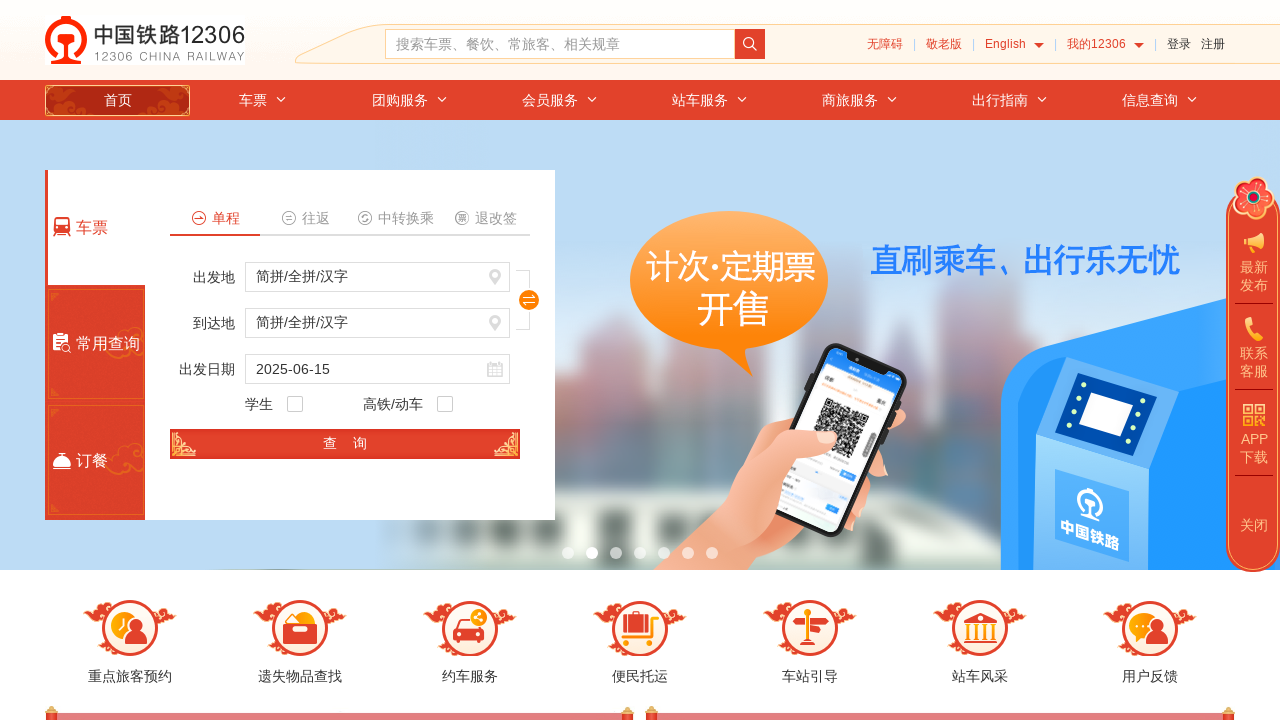